Tests drag and drop functionality within an iframe on the jQuery UI demo page by dragging an element and dropping it onto a target

Starting URL: https://jqueryui.com/droppable/

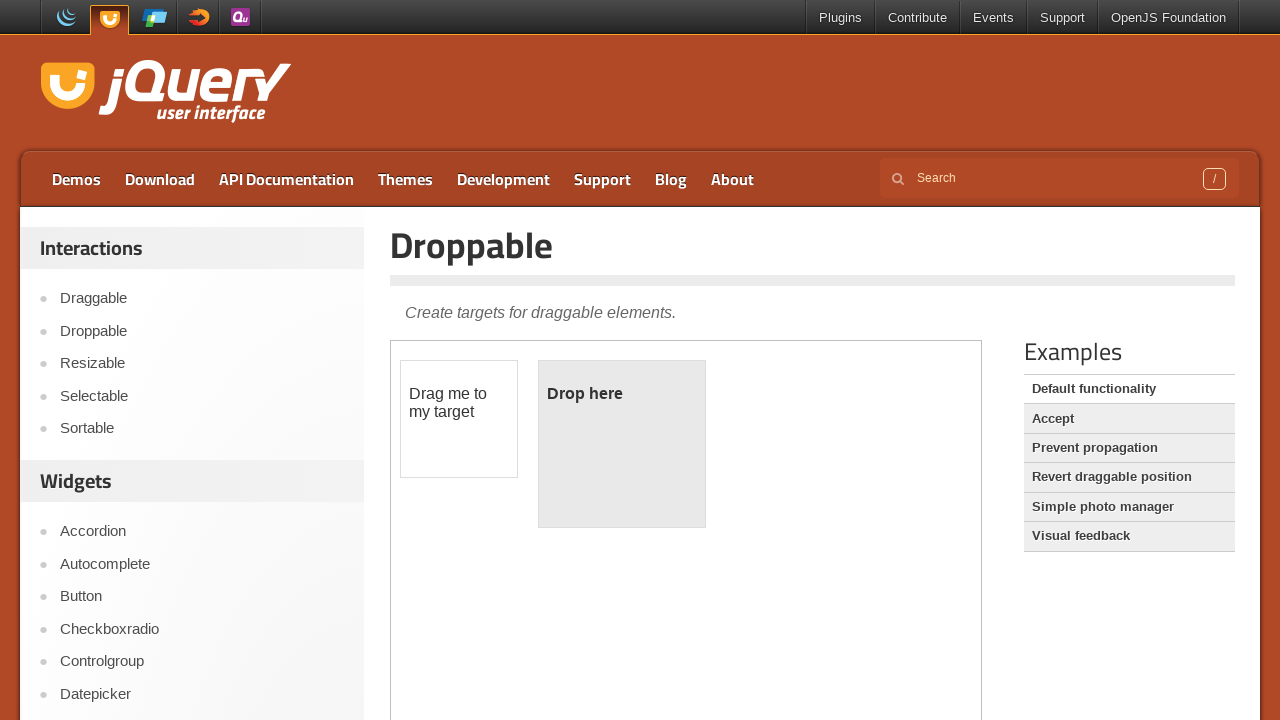

Located the demo iframe on the jQuery UI droppable page
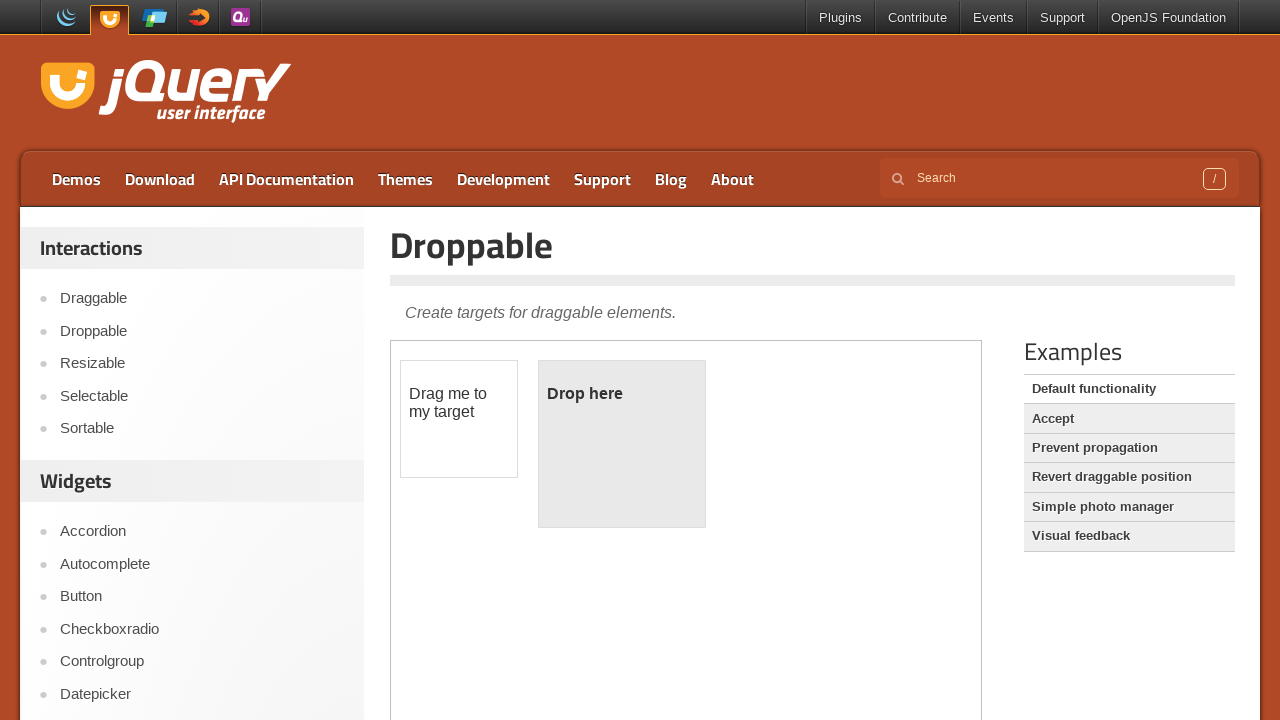

Located the draggable element with id 'draggable' within the iframe
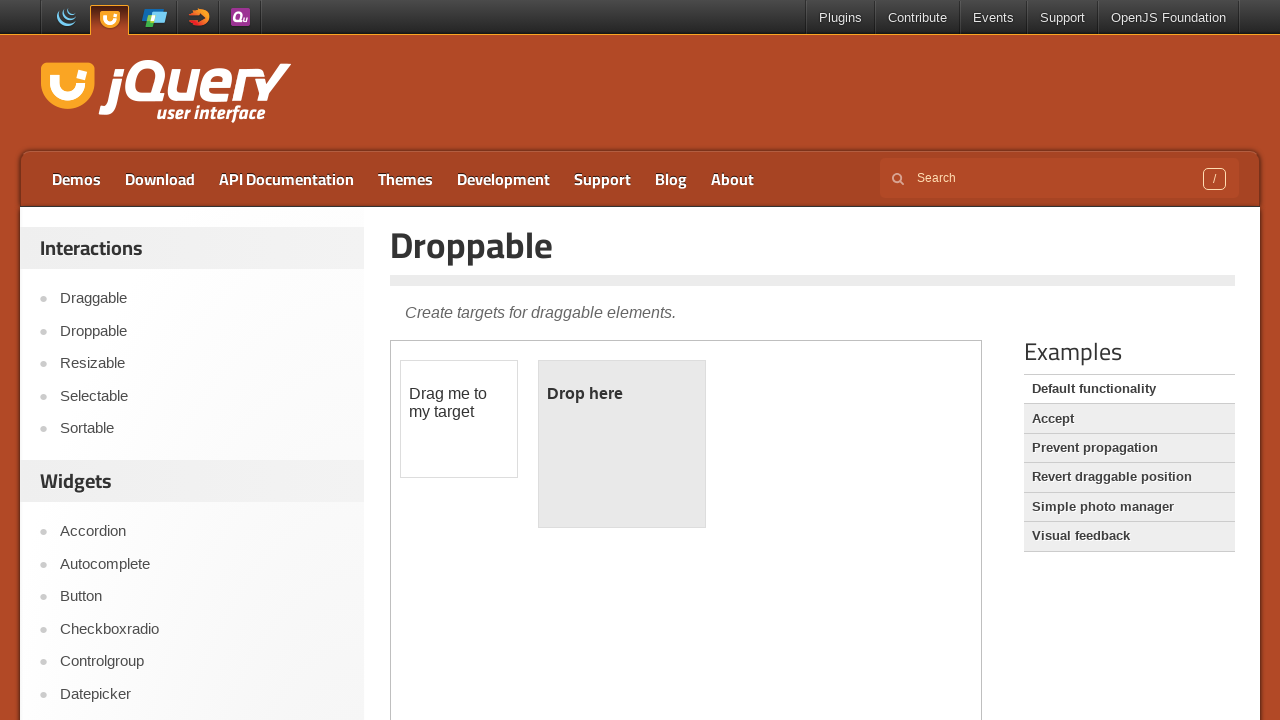

Located the droppable target element with id 'droppable' within the iframe
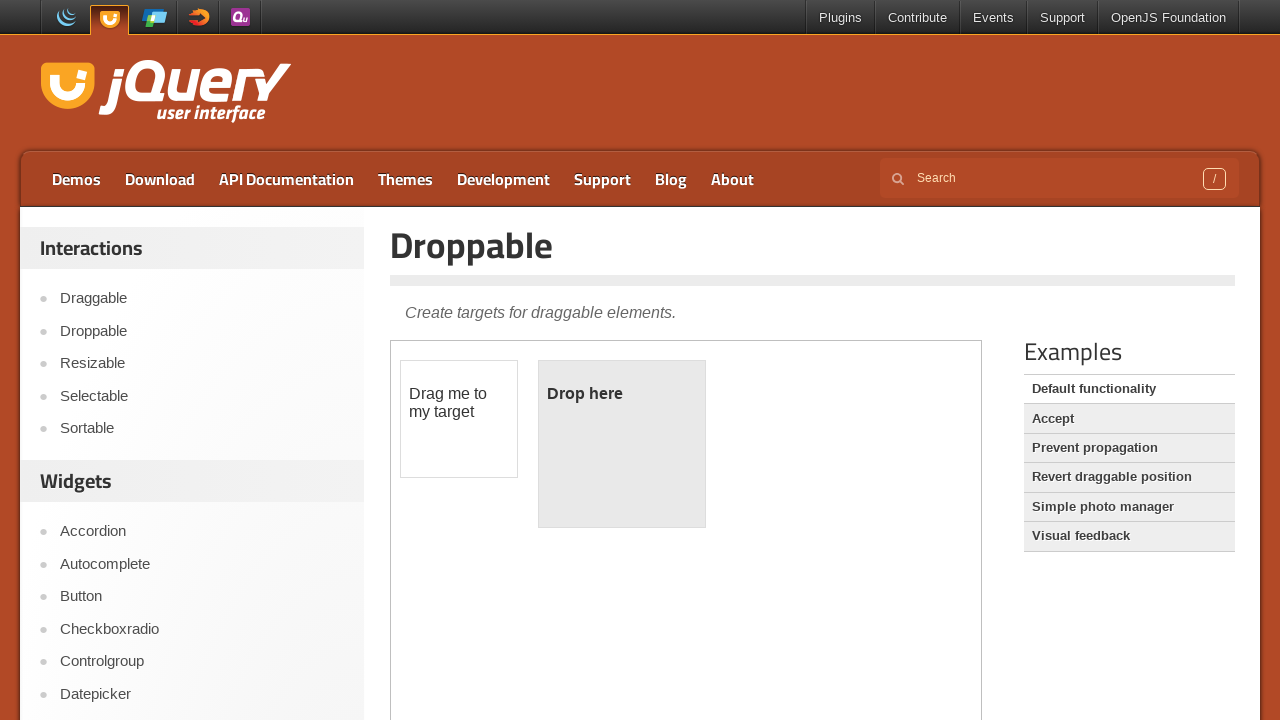

Dragged the draggable element onto the droppable target at (622, 444)
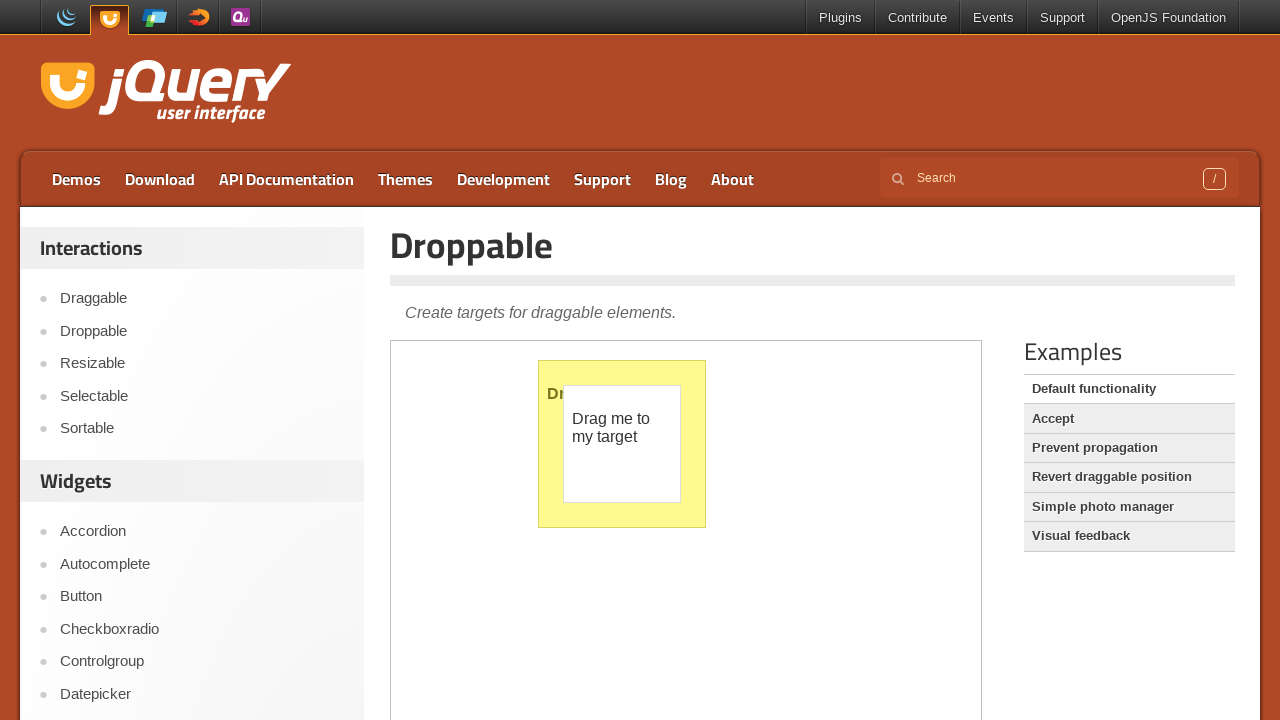

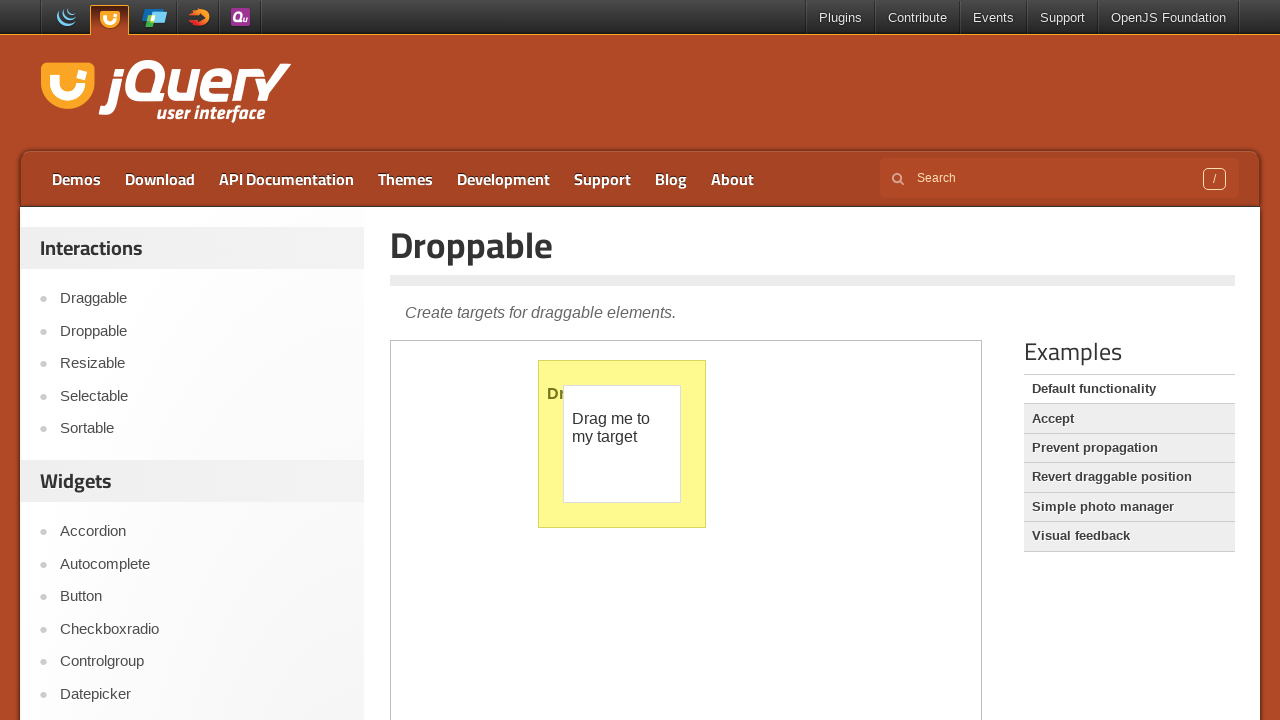